Navigates to the signup page through login link and verifies the "Already have an account" text is displayed

Starting URL: https://dev.masterymade.com

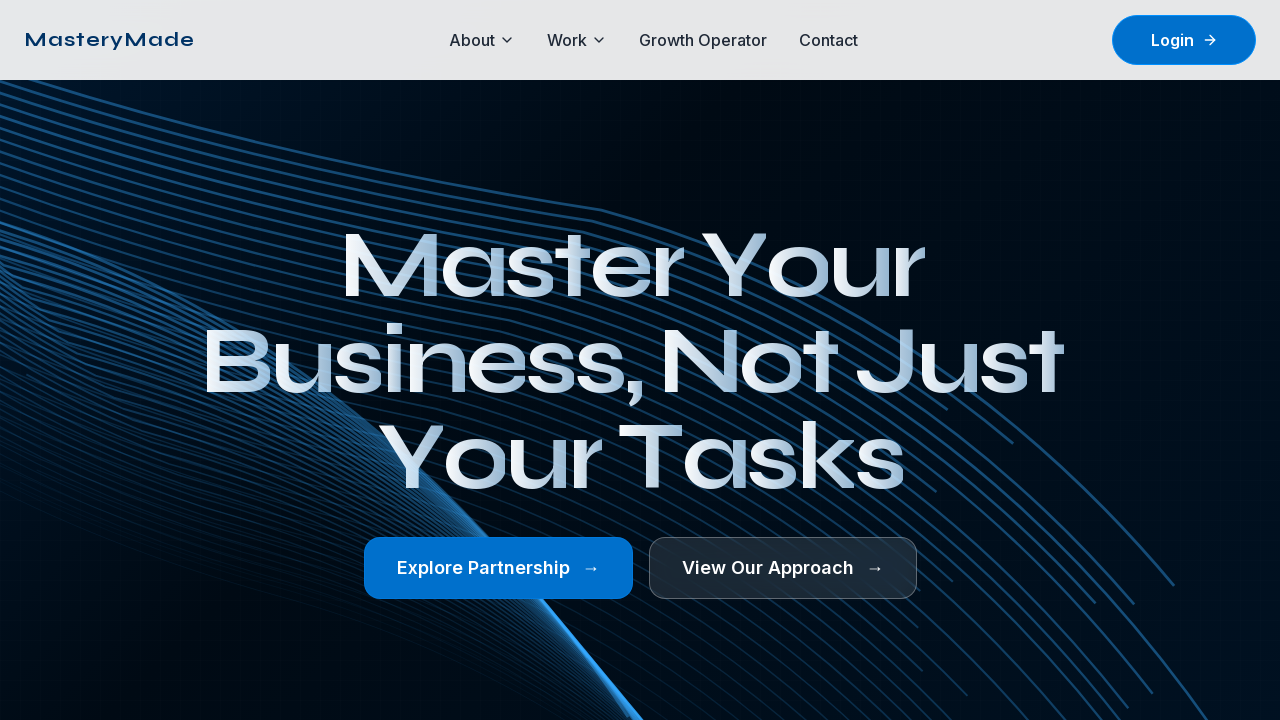

Clicked on Login link at (1184, 40) on xpath=//a[normalize-space()='Login']
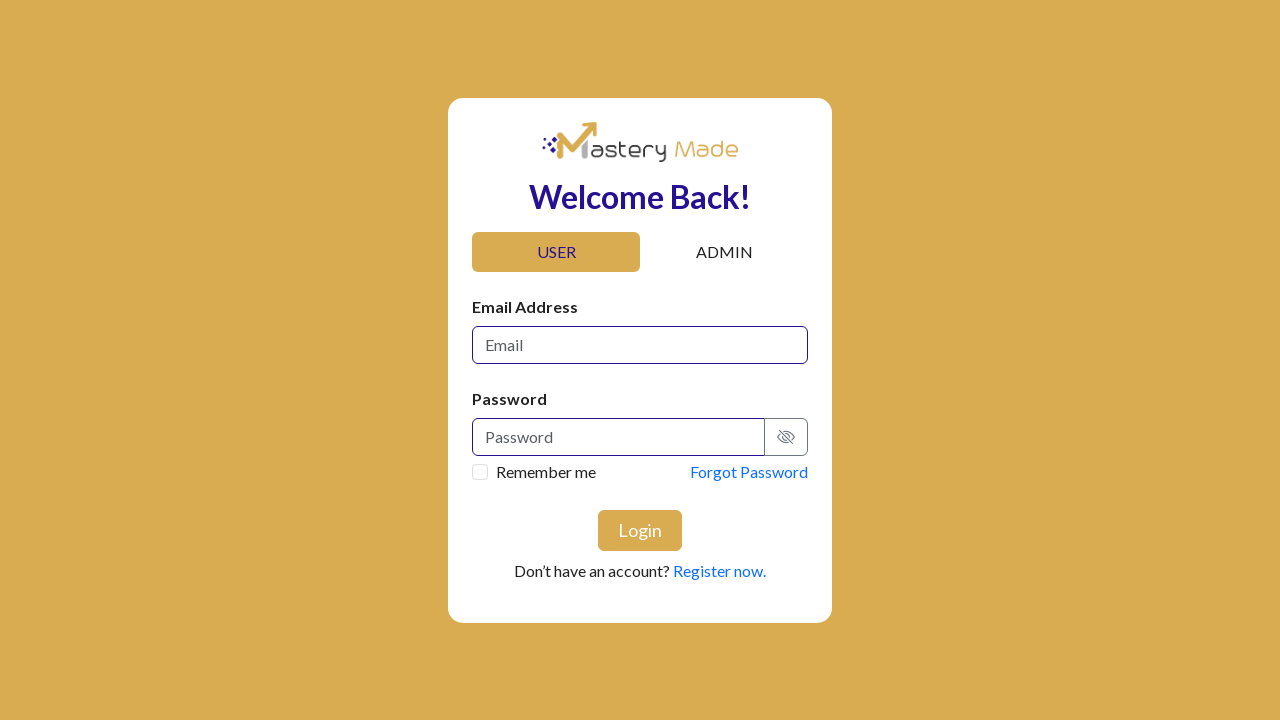

Clicked on signup link with text-primary class at (718, 570) on xpath=//a[@class='text-primary']
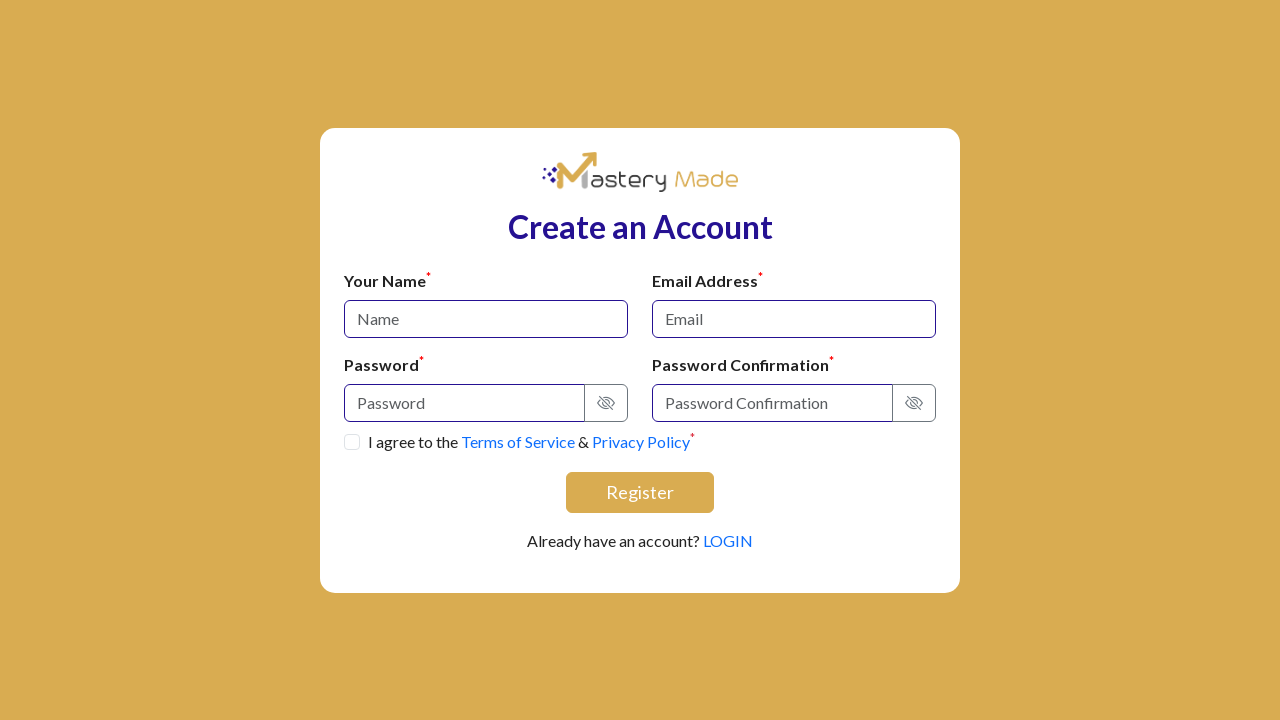

Verified 'Already have an account?' text is displayed on signup page
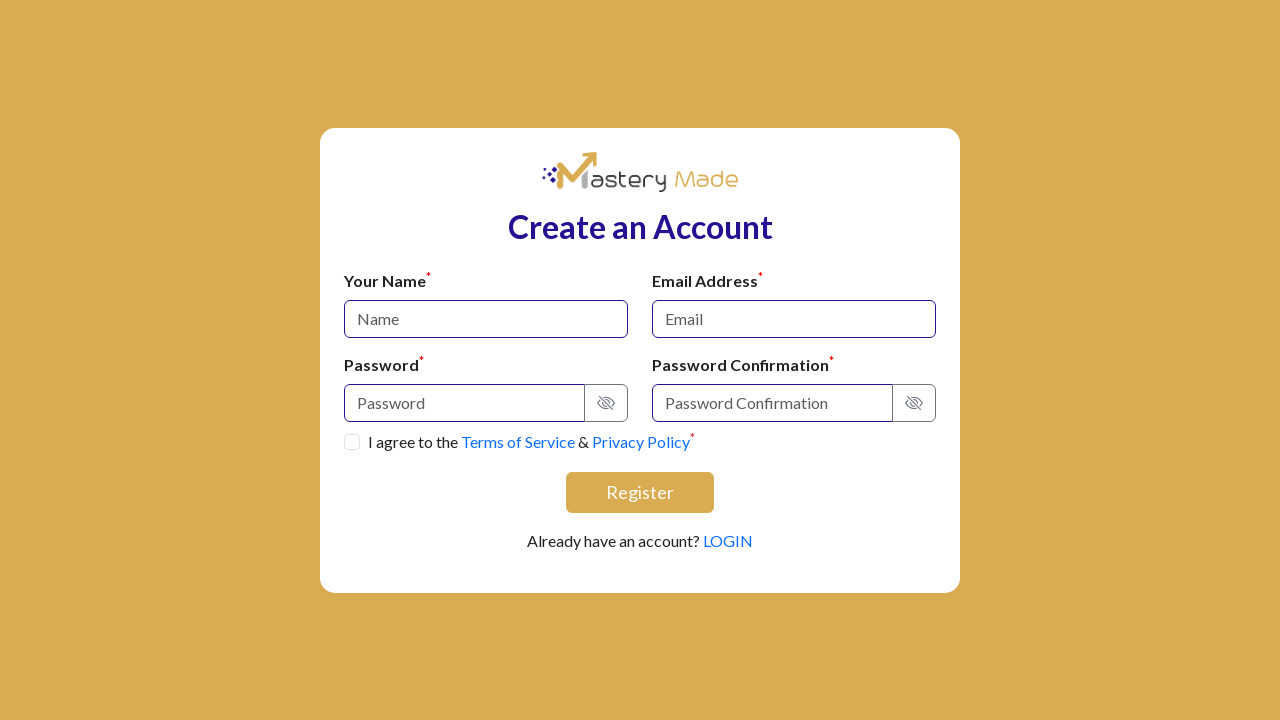

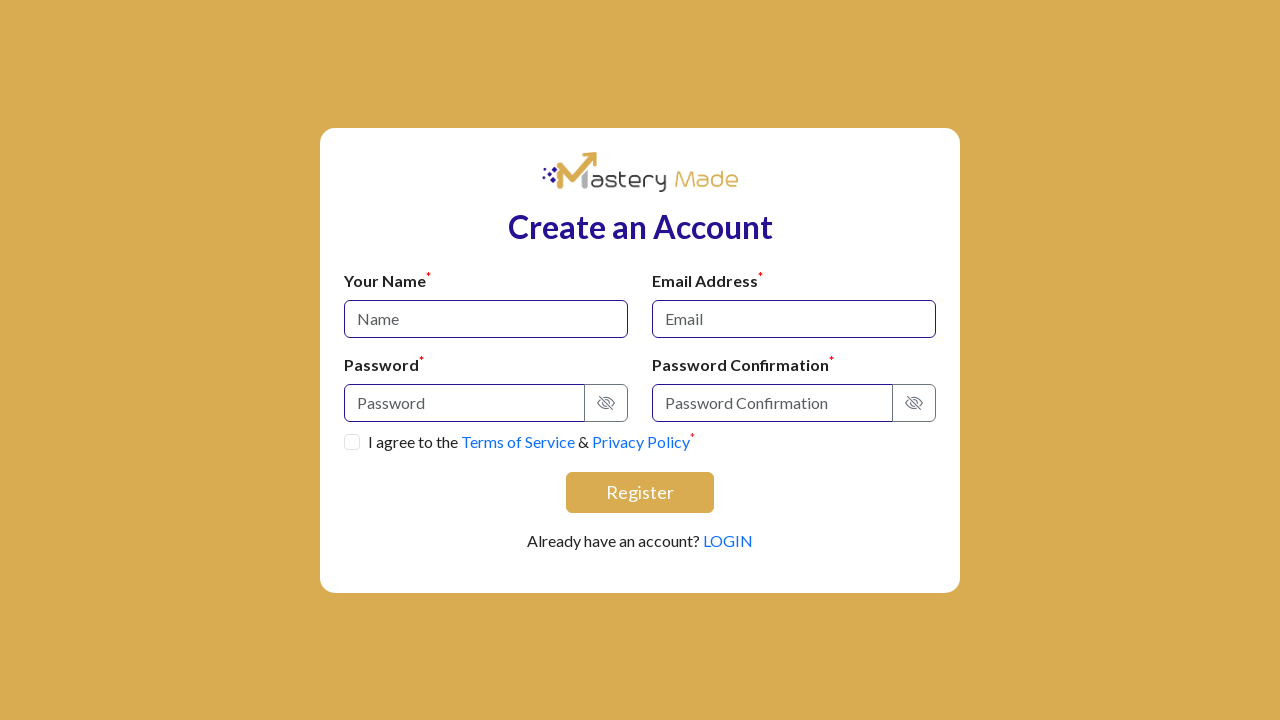